Tests iframe handling by locating a frame by name attribute and clicking a "Get started" button within that frame

Starting URL: https://practice-automation.com/iframes/

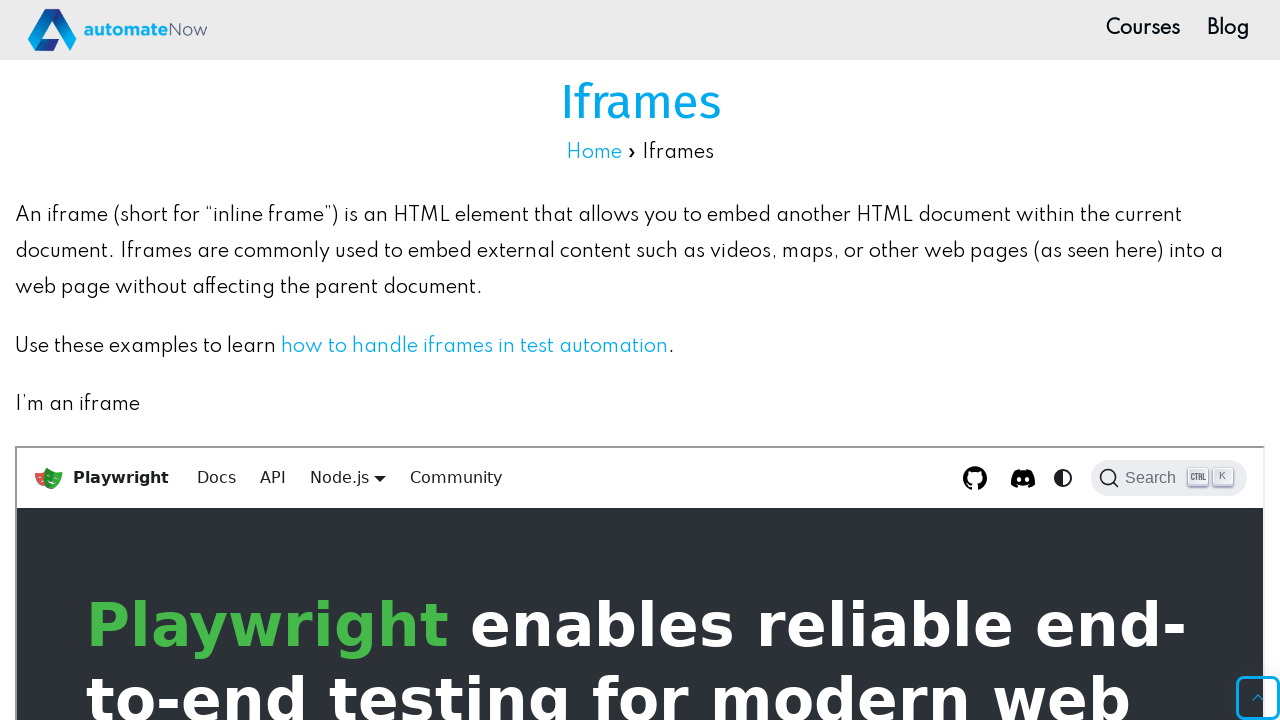

Located iframe with name 'top-iframe'
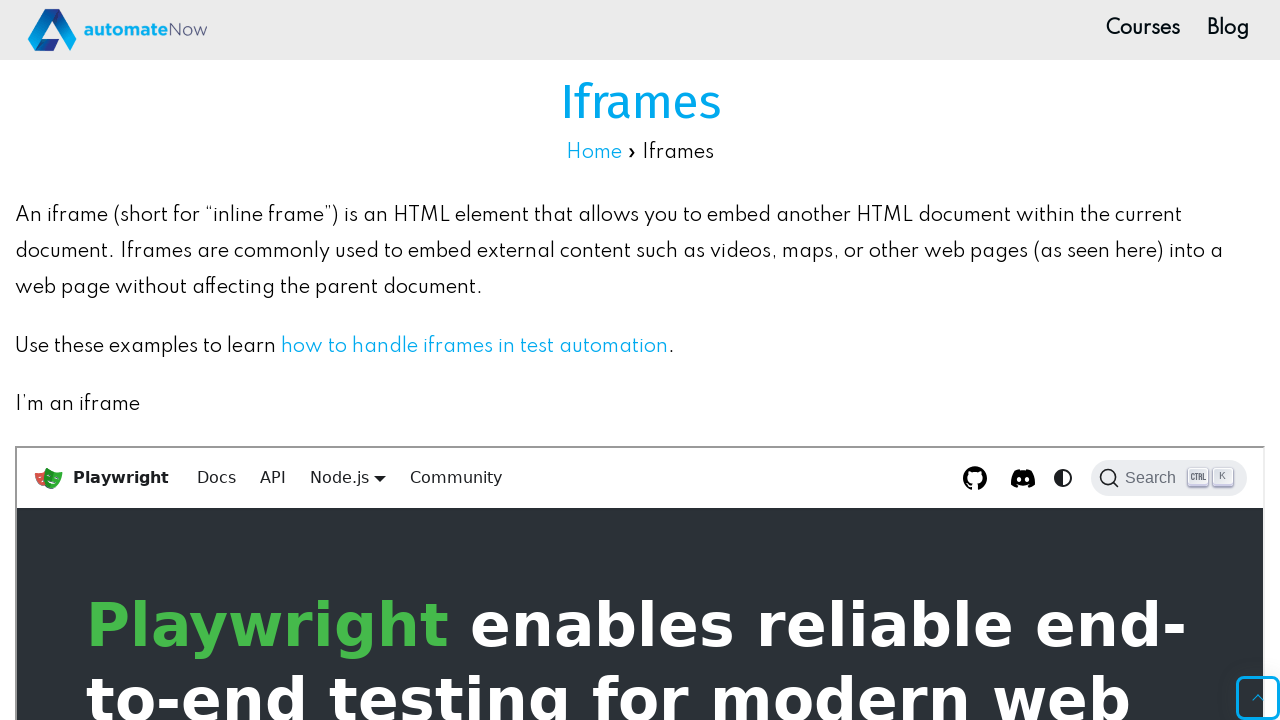

Clicked 'Get started' button within the iframe at (184, 646) on iframe[name="top-iframe"] >> internal:control=enter-frame >> :text("Get started"
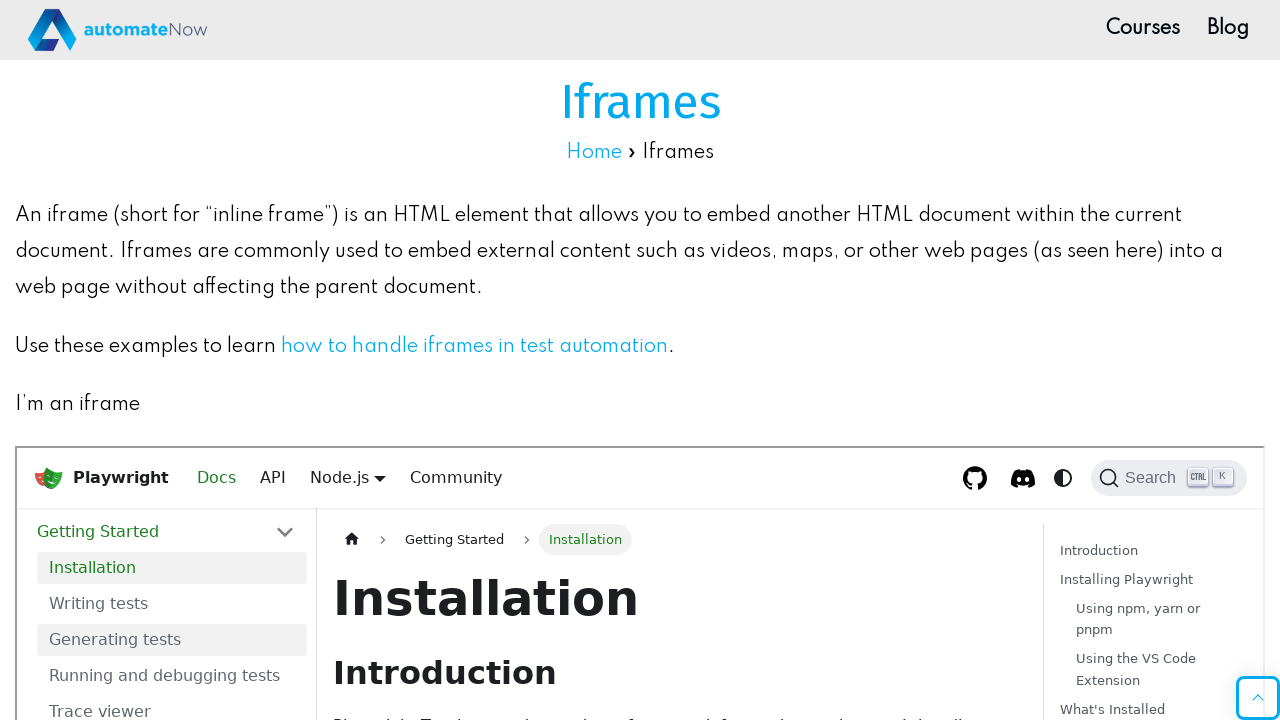

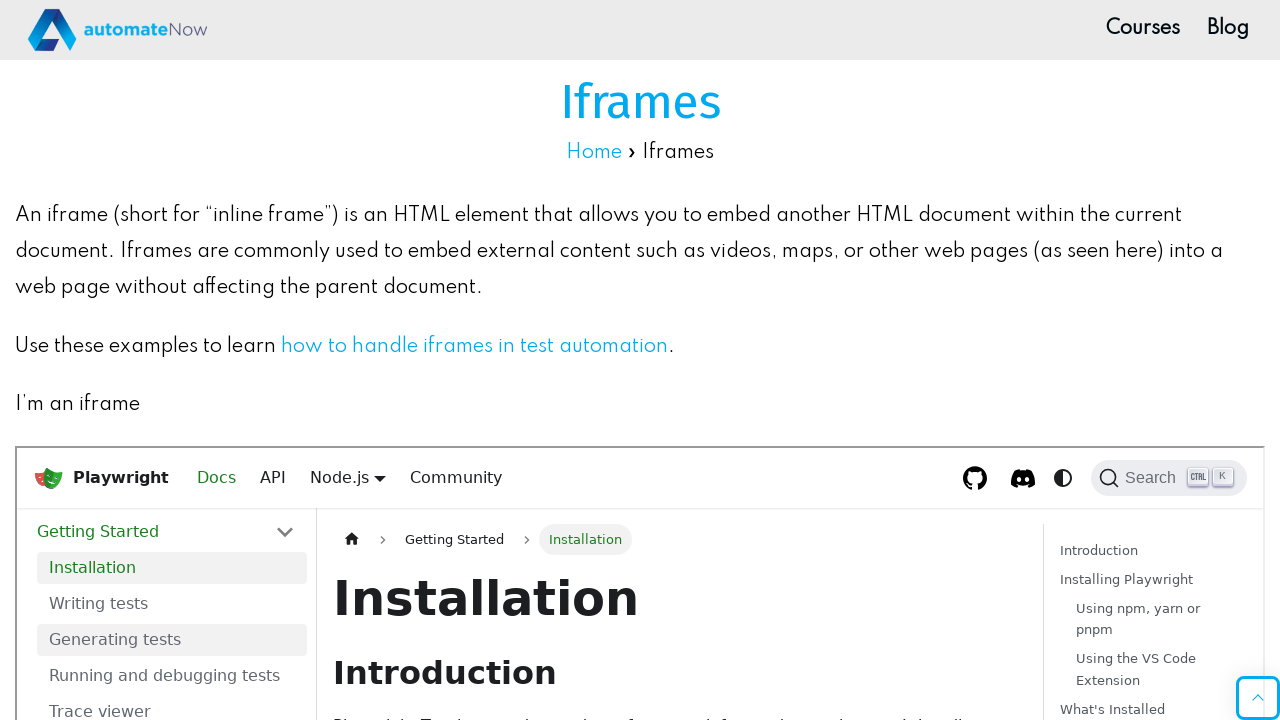